Tests adding a product to cart on an OpenCart store by clicking the add to cart button and verifying the success alert appears

Starting URL: https://naveenautomationlabs.com/opencart/index.php?route=product/product&product_id=45&search=macbook

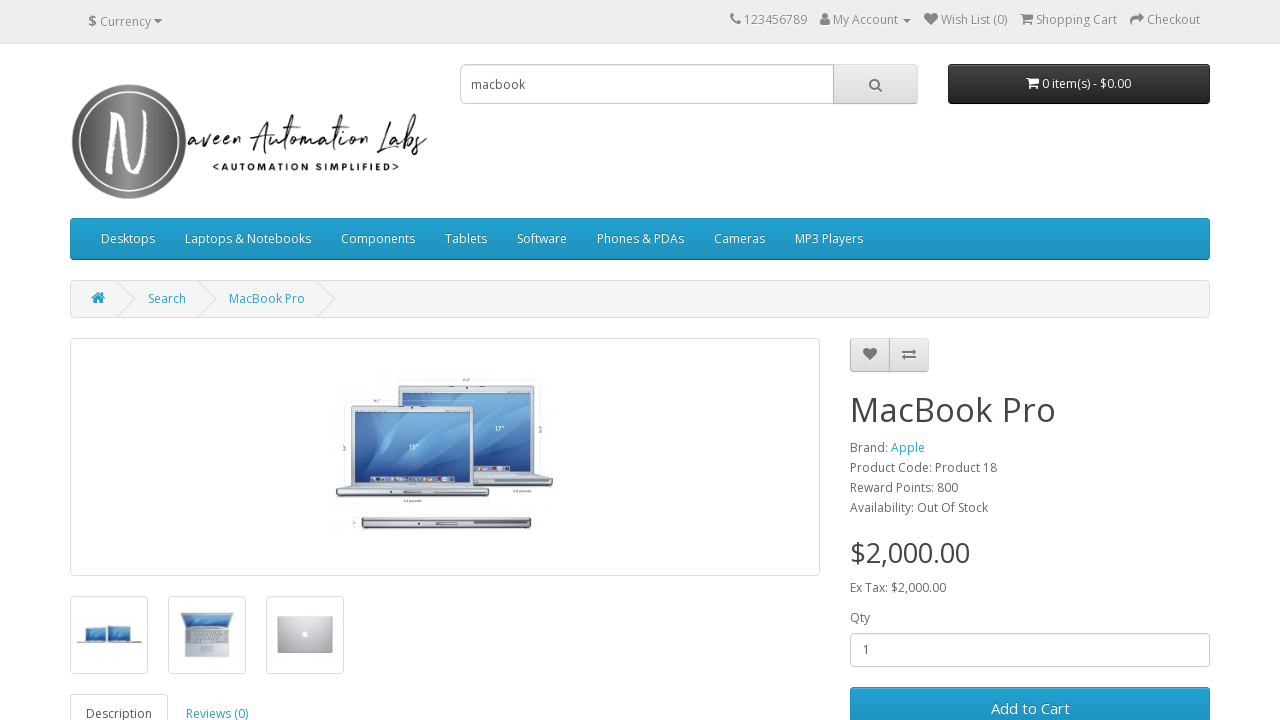

Clicked add to cart button for MacBook product at (1030, 699) on #button-cart
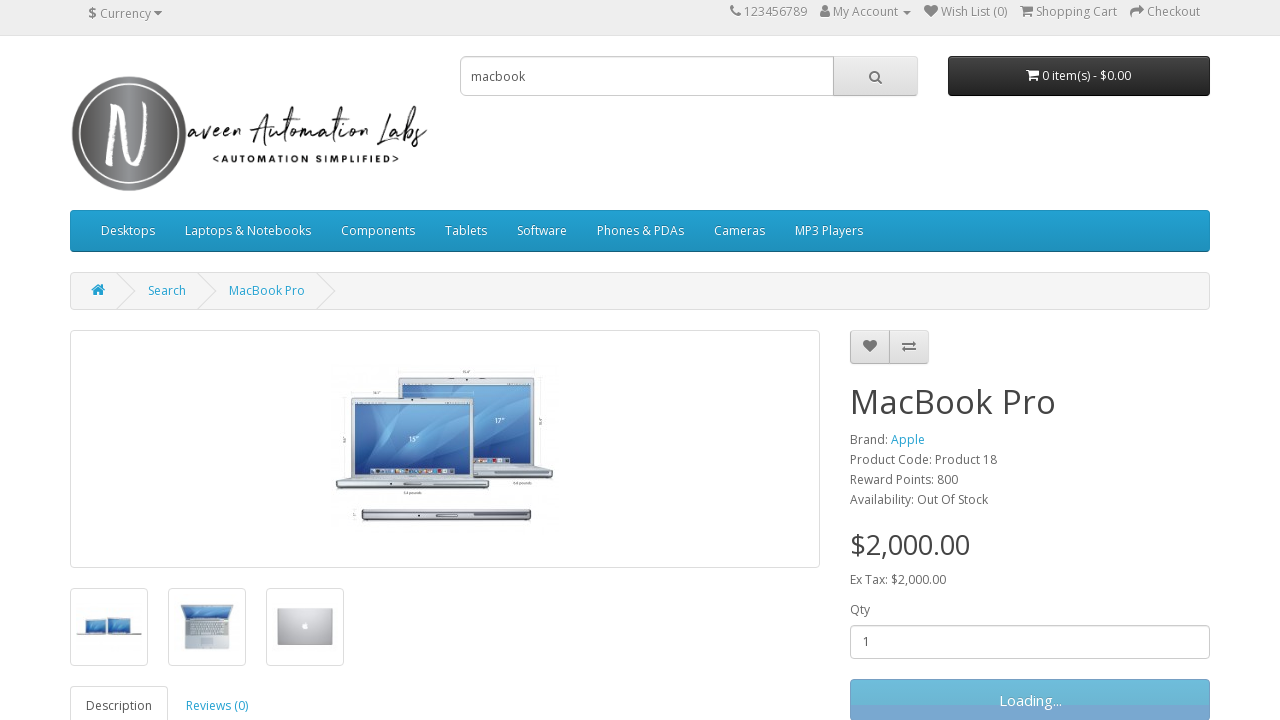

Success alert appeared confirming product added to cart
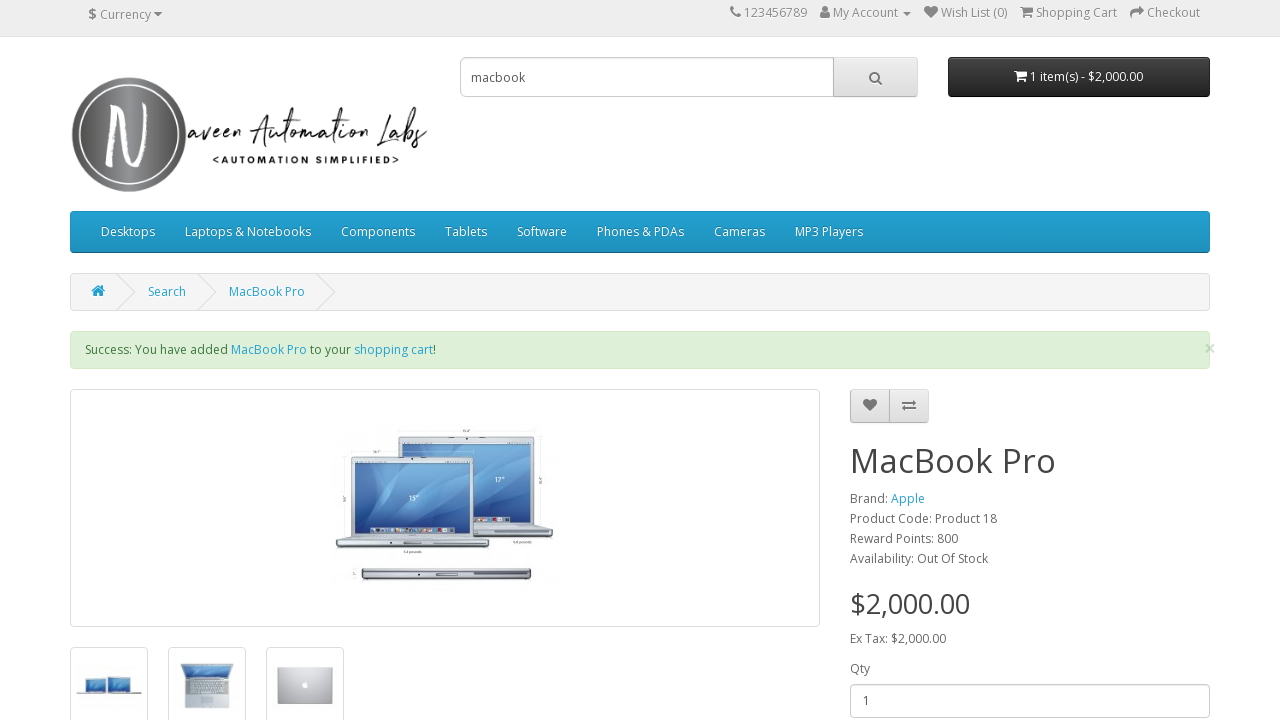

Clicked success alert to dismiss it at (640, 352) on div.alert.alert-success.alert-dismissible
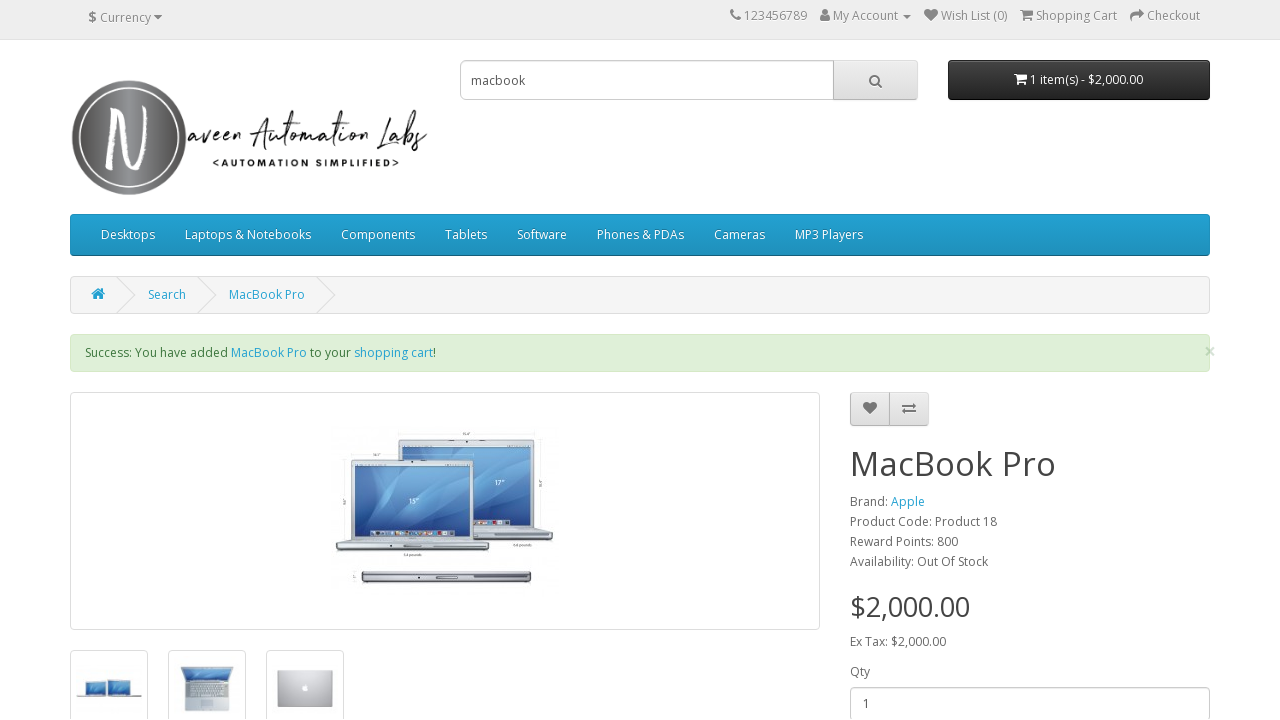

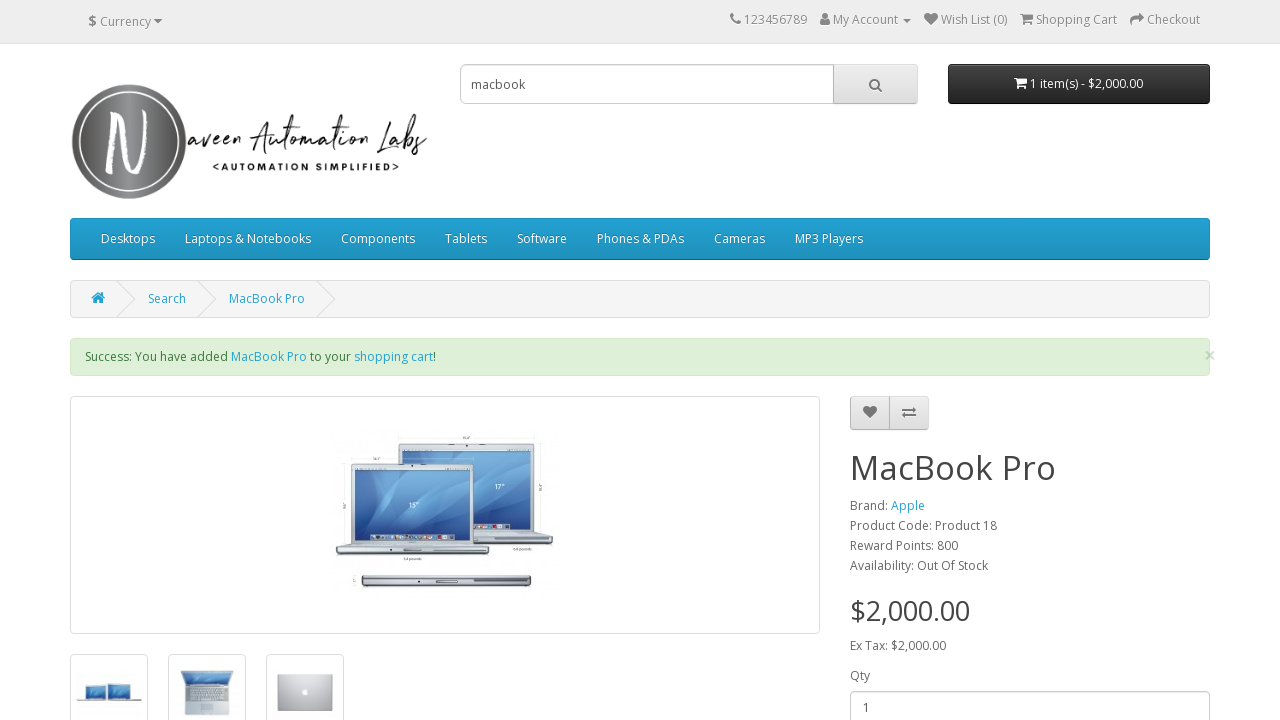